Verifies that the company logo is displayed on the homepage

Starting URL: https://www.thebioagency.com

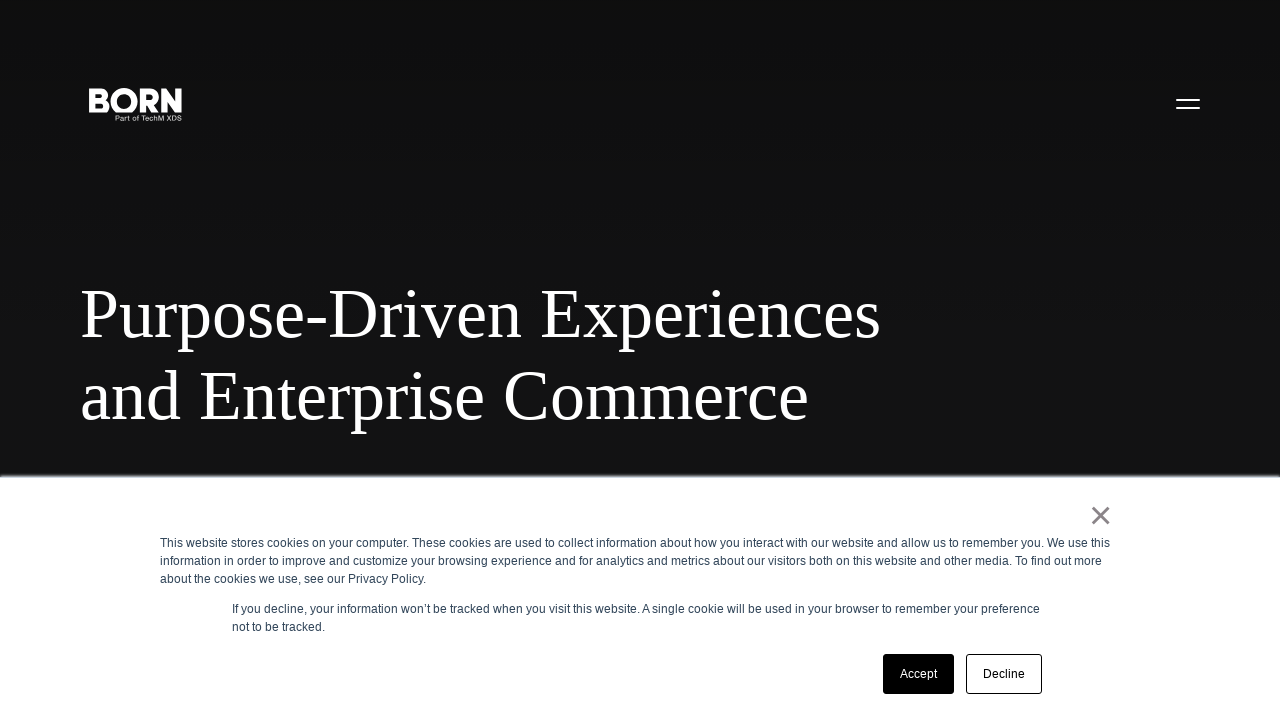

Navigated to The Bio Agency homepage
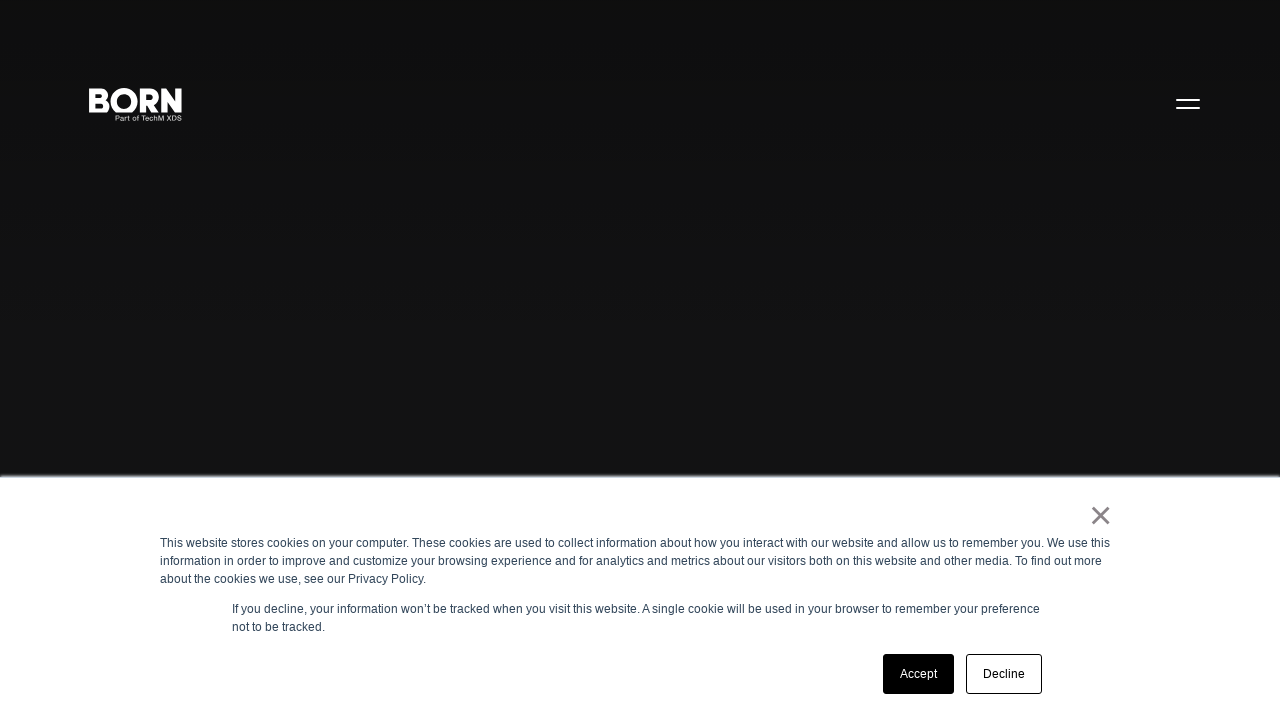

Located company logo element
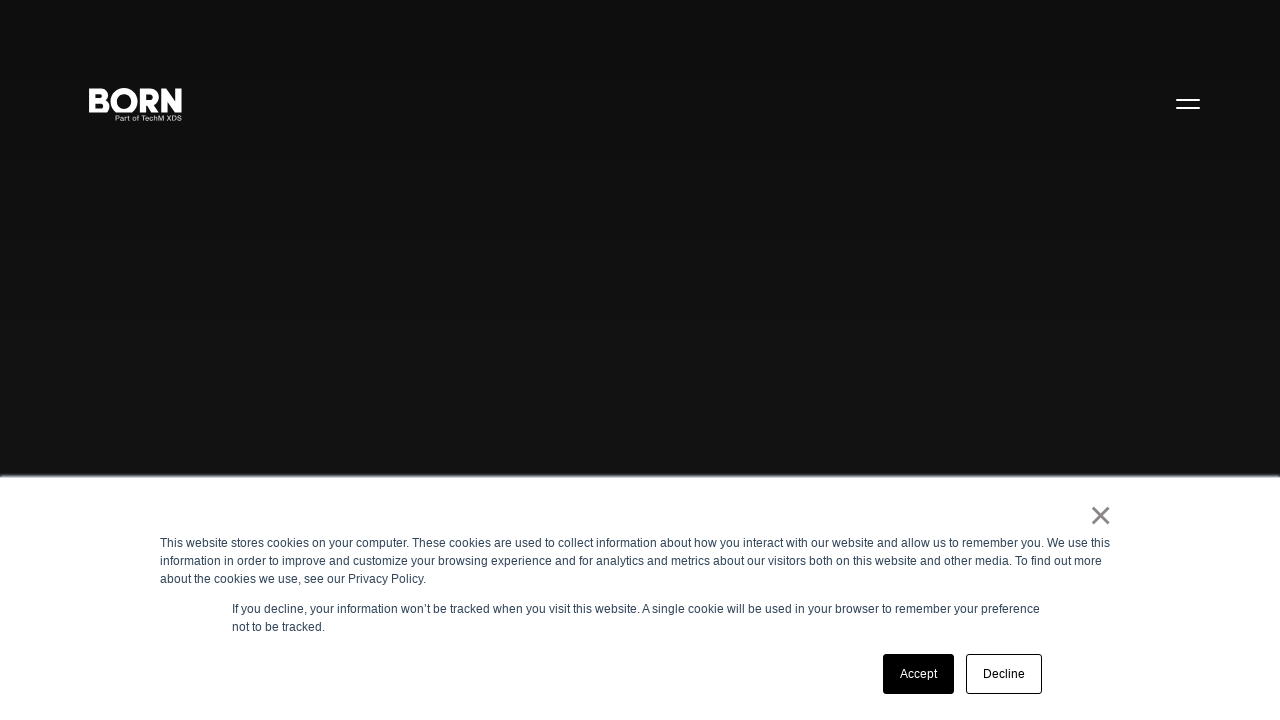

Verified logo visibility: False
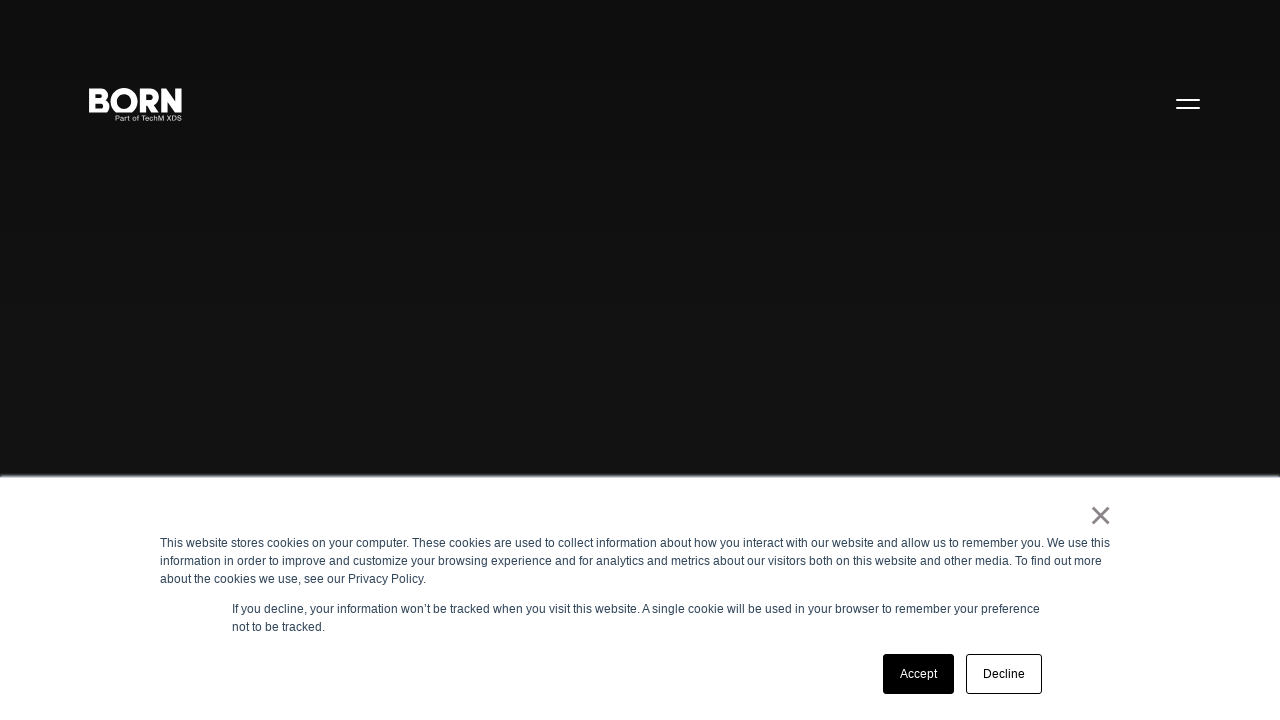

Logo visibility result printed: False
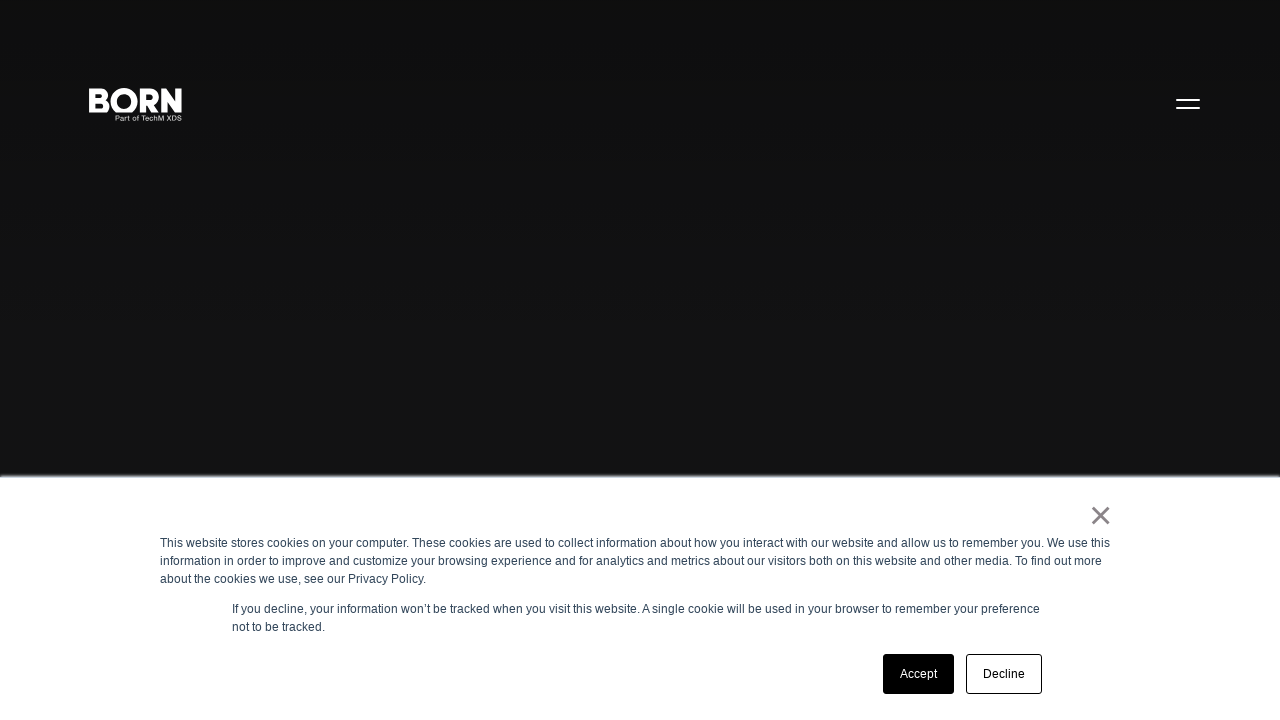

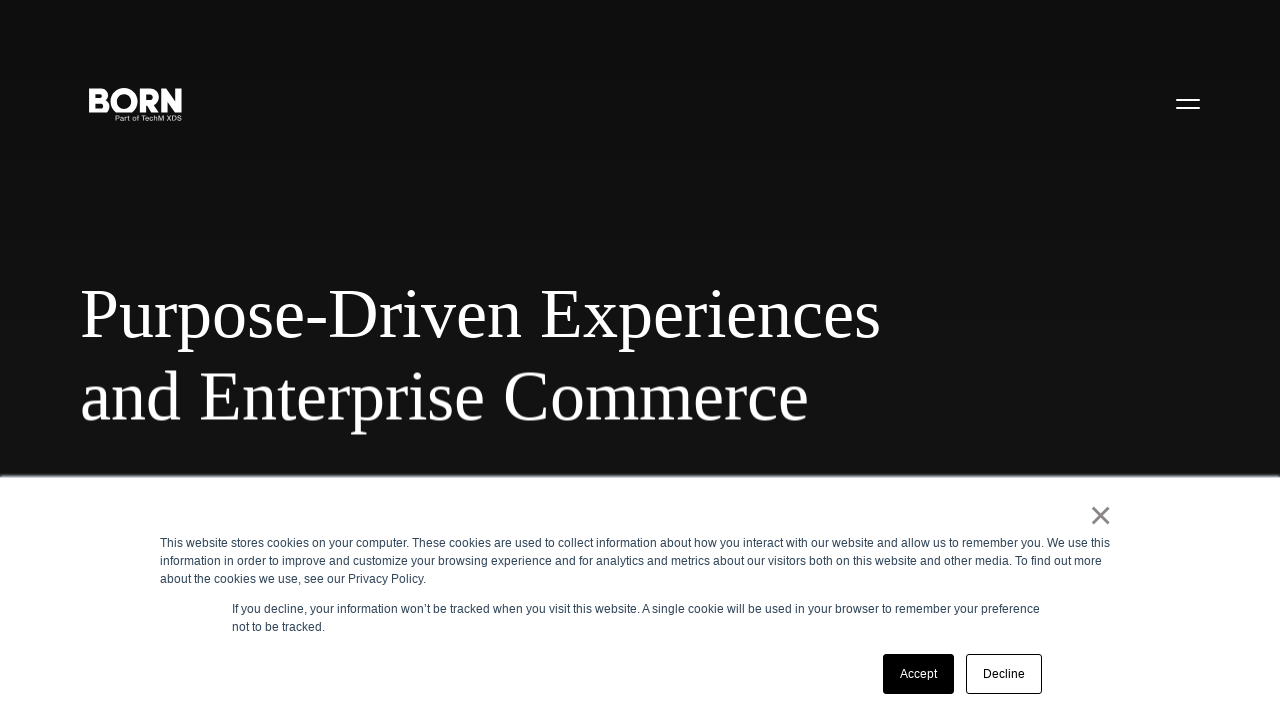